Tests that edits are saved when the input loses focus (blur)

Starting URL: https://demo.playwright.dev/todomvc

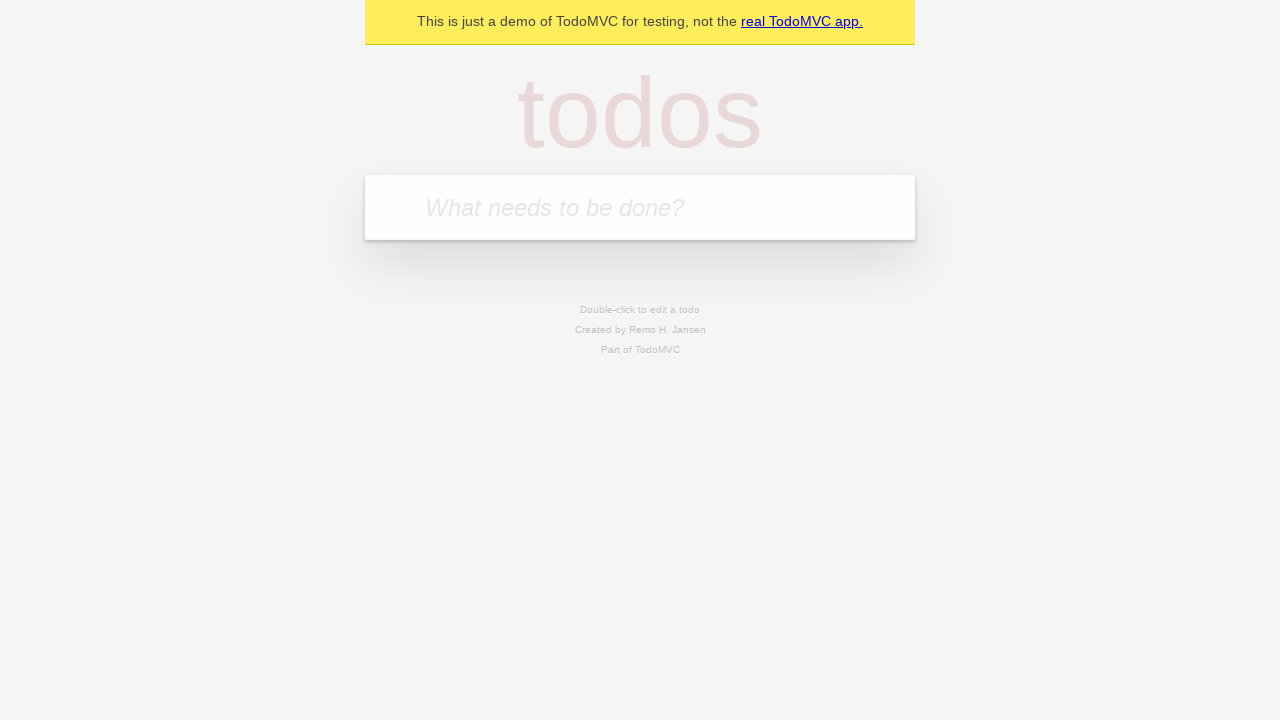

Filled todo input with 'buy some cheese' on internal:attr=[placeholder="What needs to be done?"i]
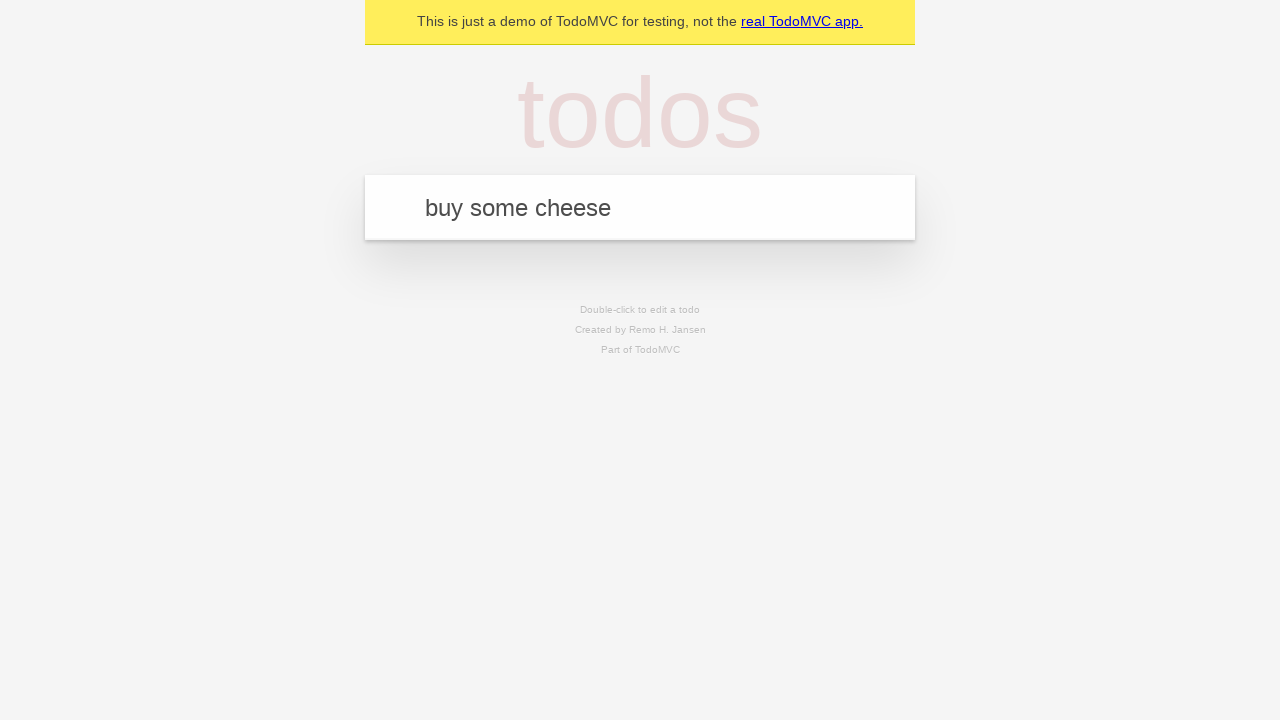

Pressed Enter to add first todo on internal:attr=[placeholder="What needs to be done?"i]
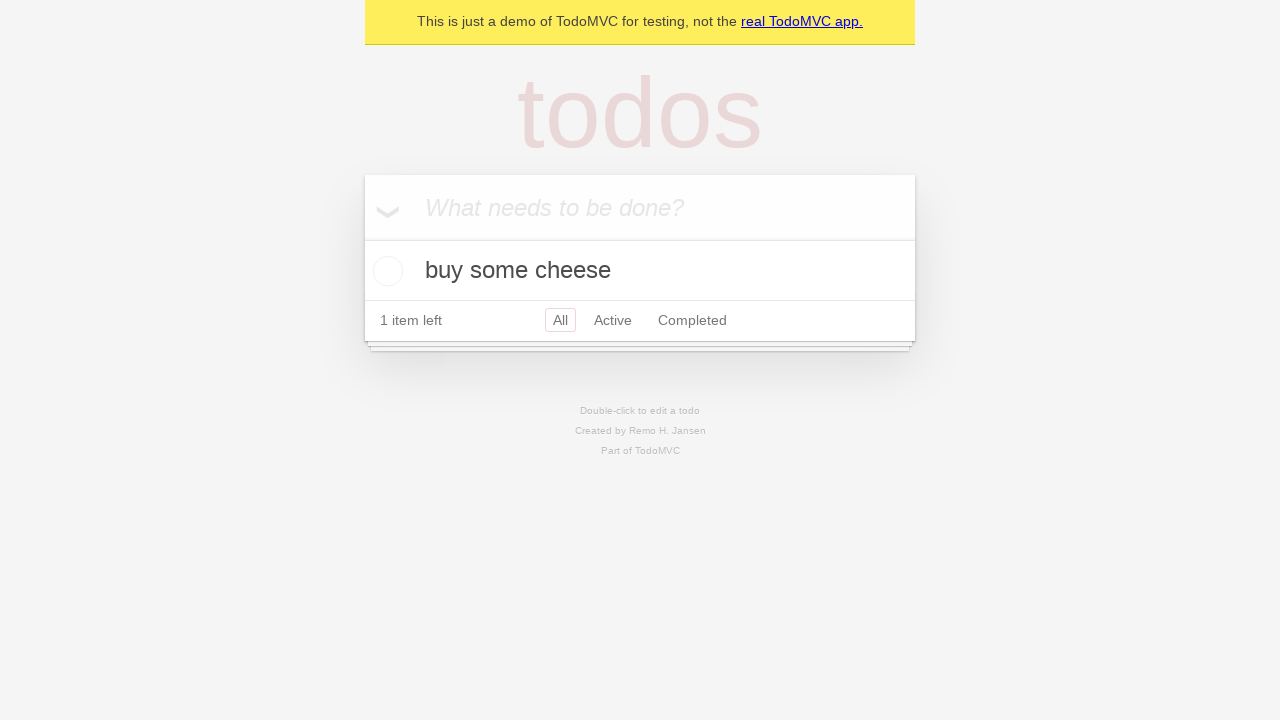

Filled todo input with 'feed the cat' on internal:attr=[placeholder="What needs to be done?"i]
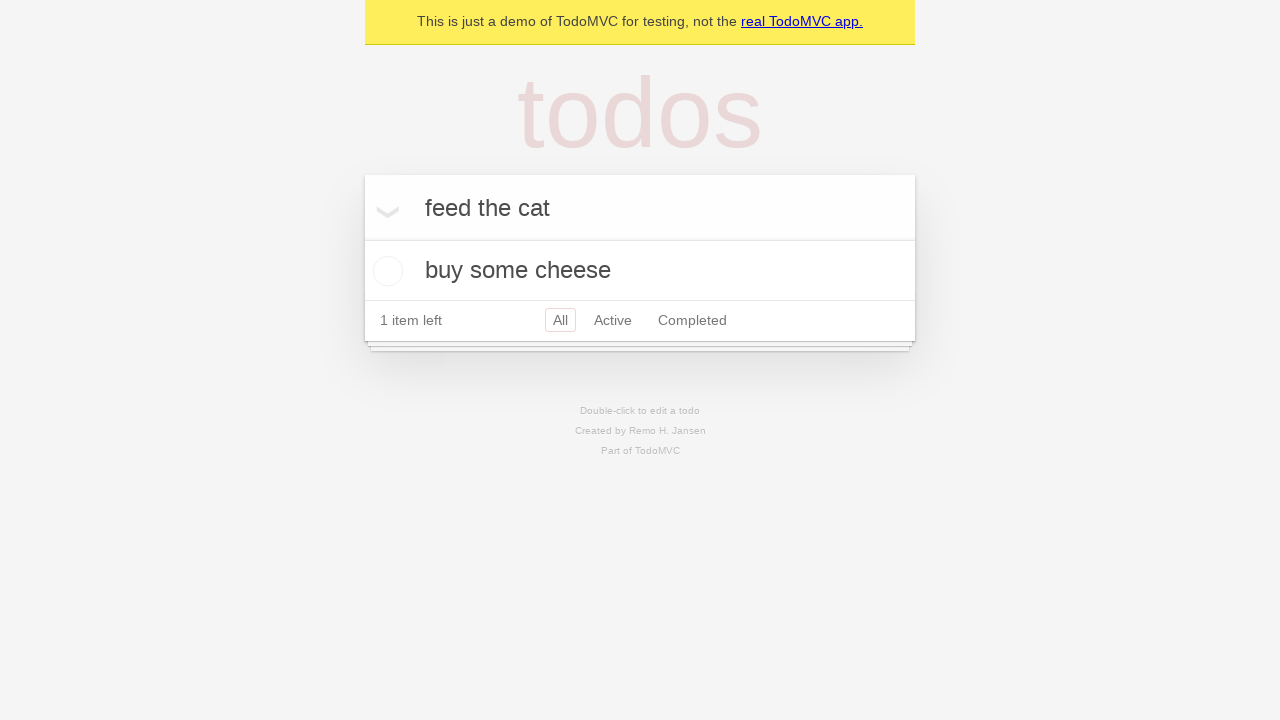

Pressed Enter to add second todo on internal:attr=[placeholder="What needs to be done?"i]
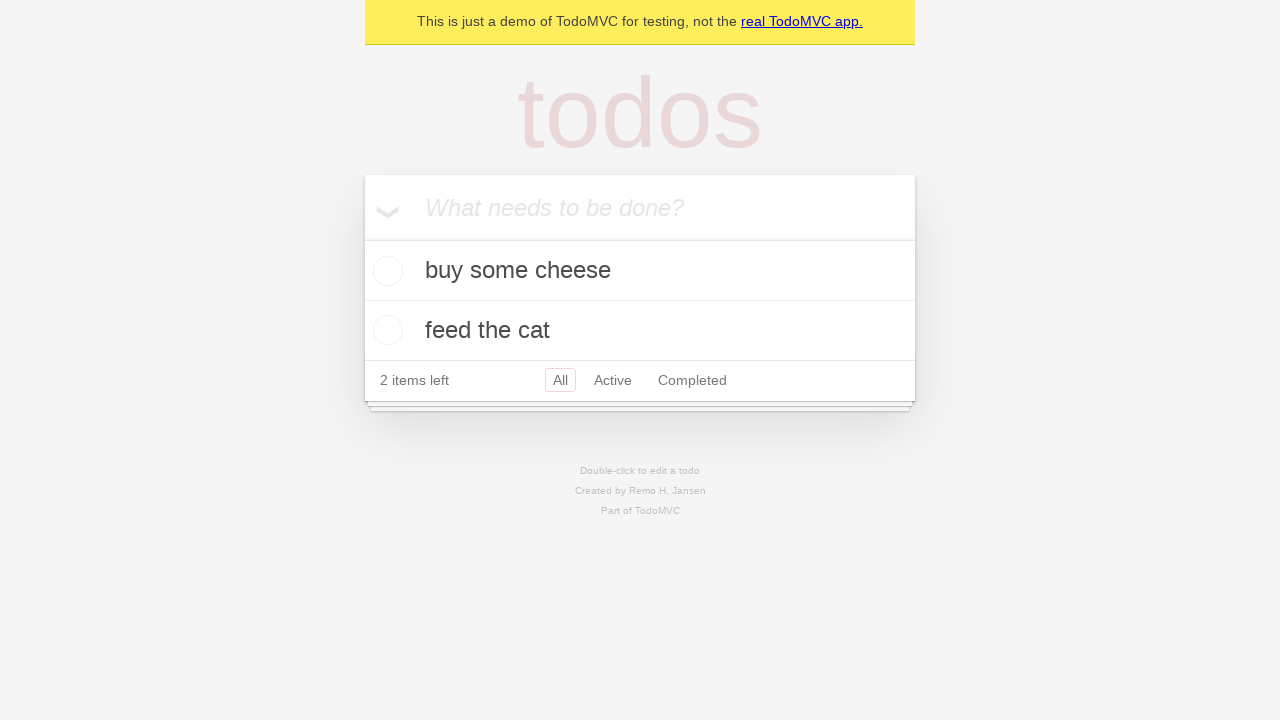

Filled todo input with 'book a doctors appointment' on internal:attr=[placeholder="What needs to be done?"i]
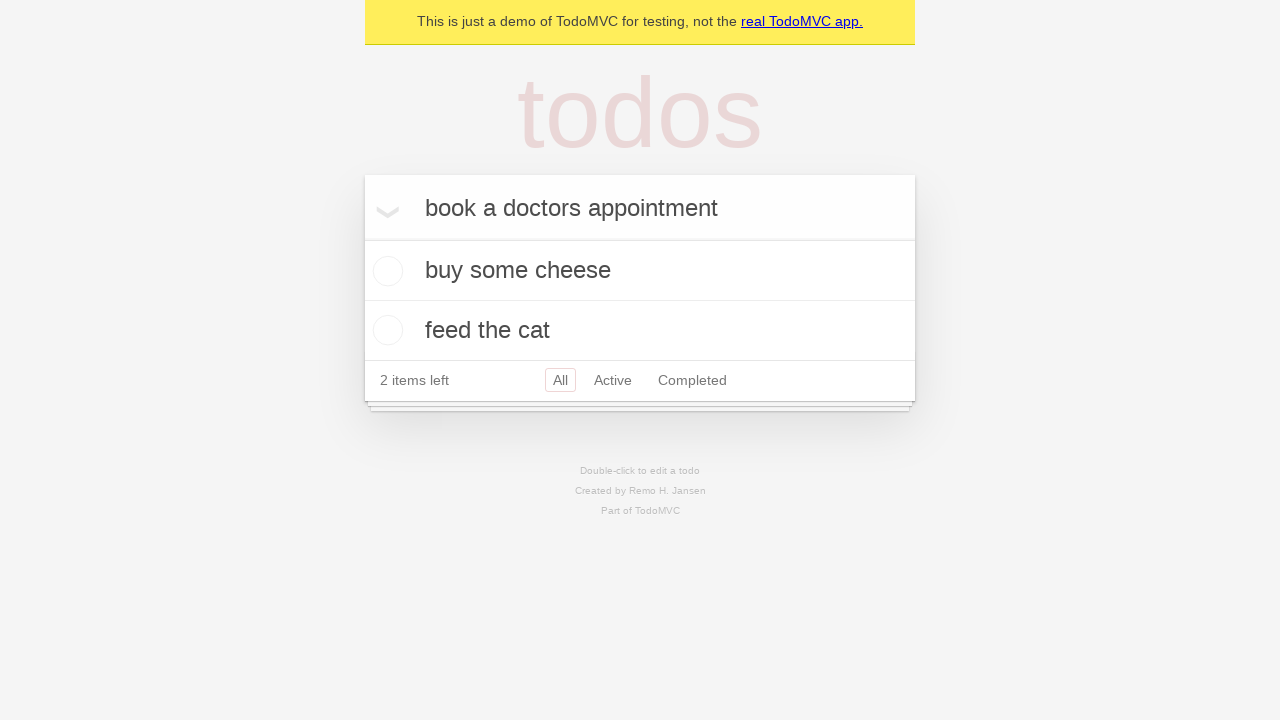

Pressed Enter to add third todo on internal:attr=[placeholder="What needs to be done?"i]
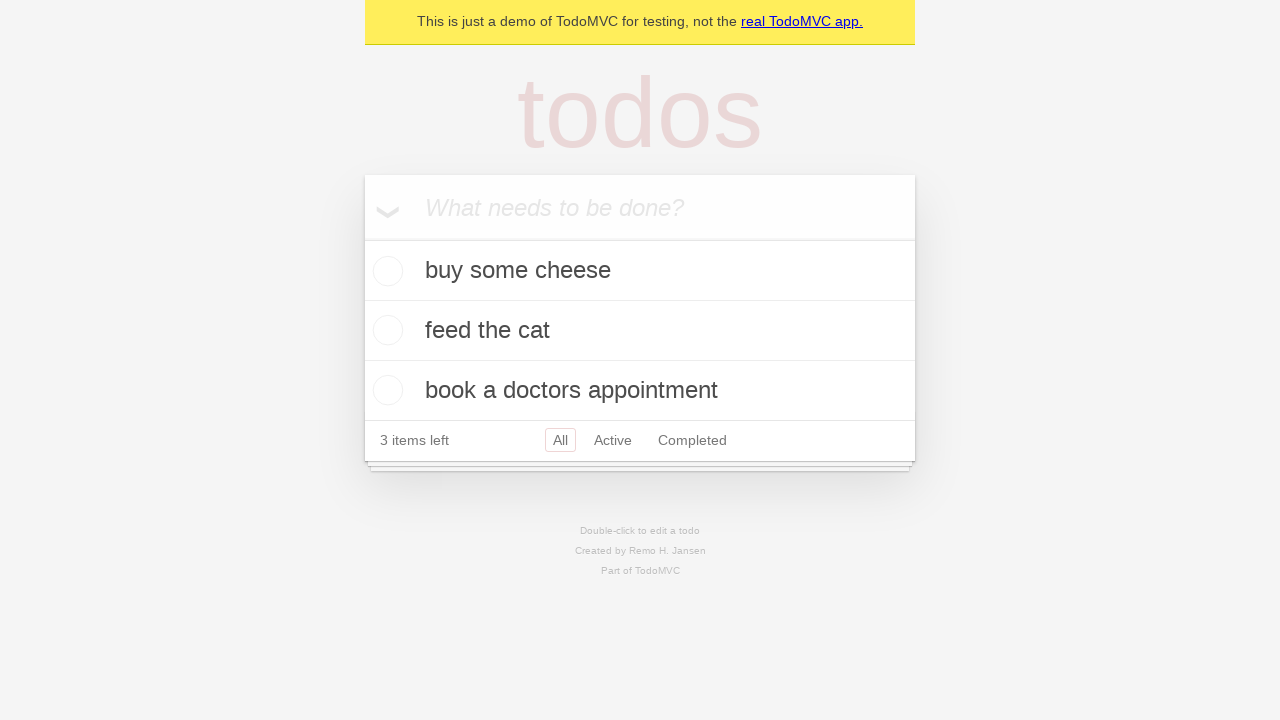

Double-clicked second todo item to enter edit mode at (640, 331) on internal:testid=[data-testid="todo-item"s] >> nth=1
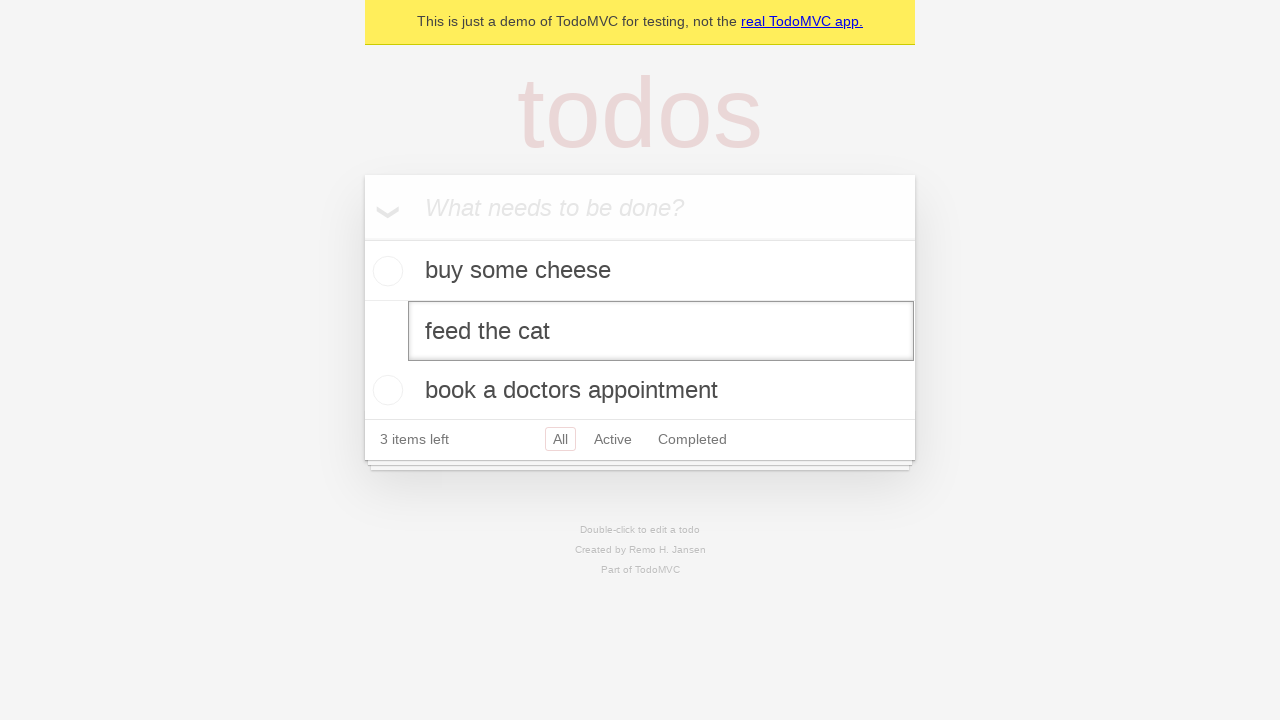

Filled edit field with 'buy some sausages' on internal:testid=[data-testid="todo-item"s] >> nth=1 >> internal:role=textbox[nam
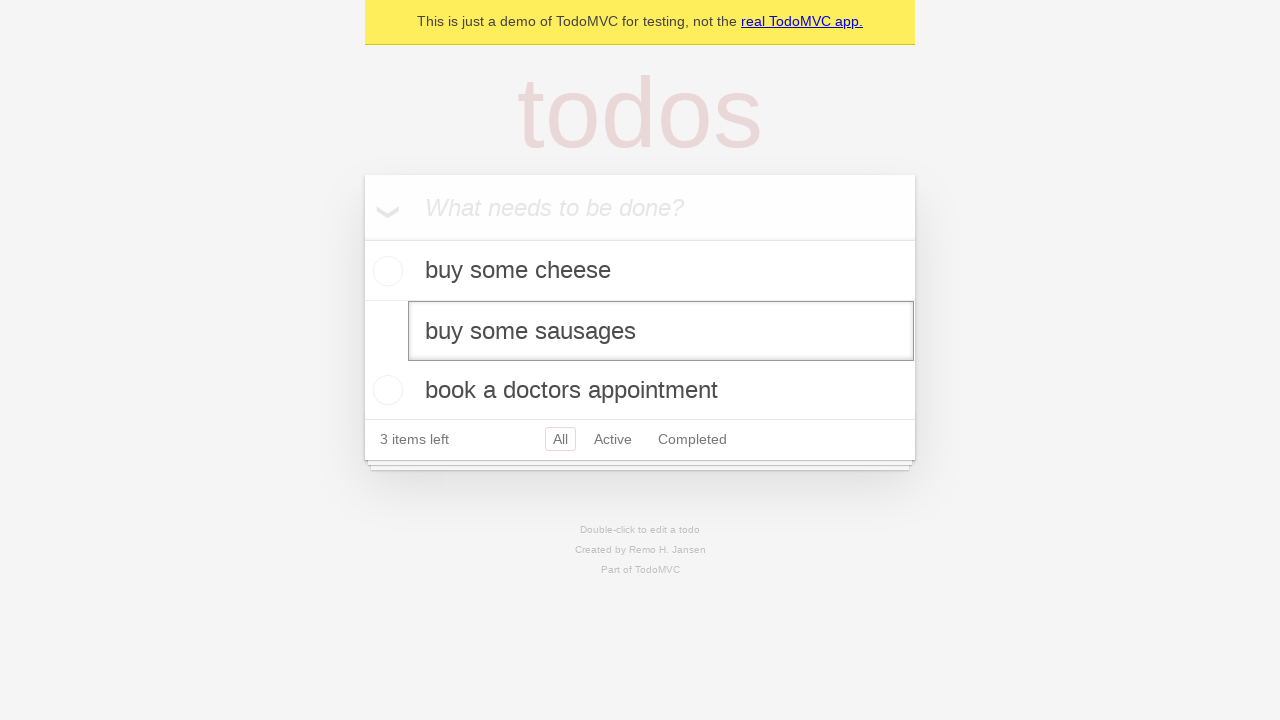

Blurred edit field to trigger save action
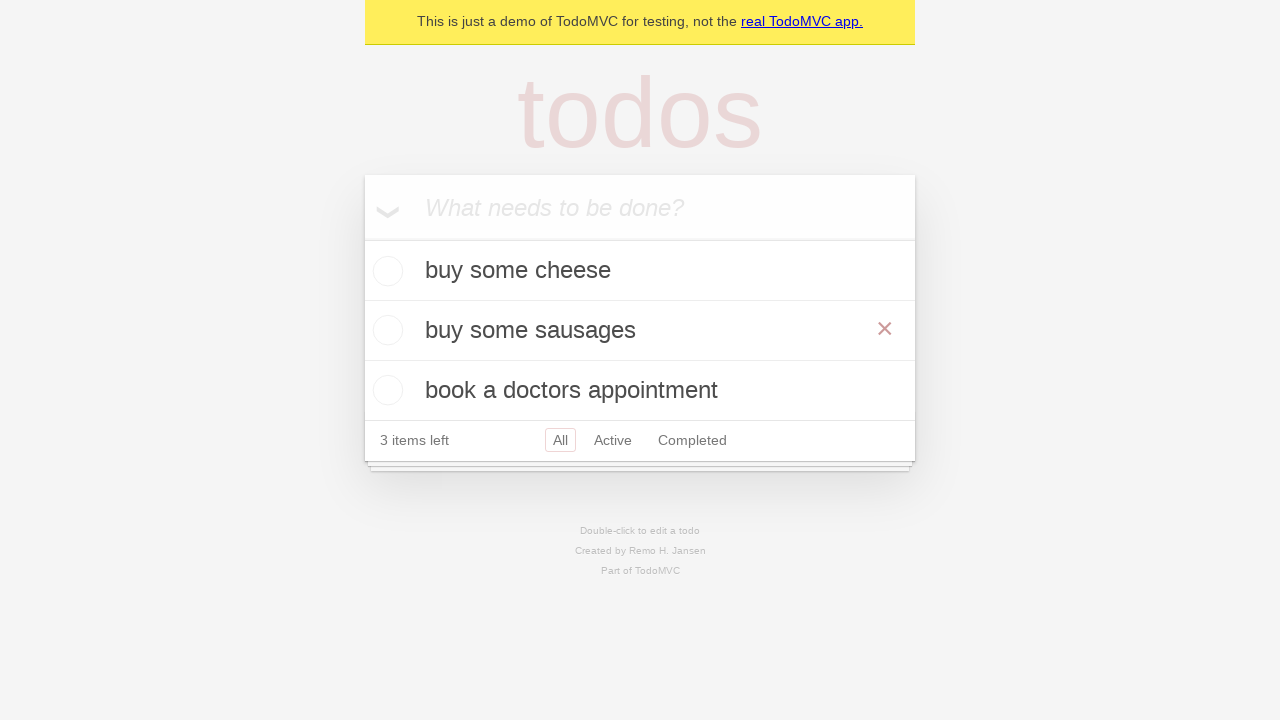

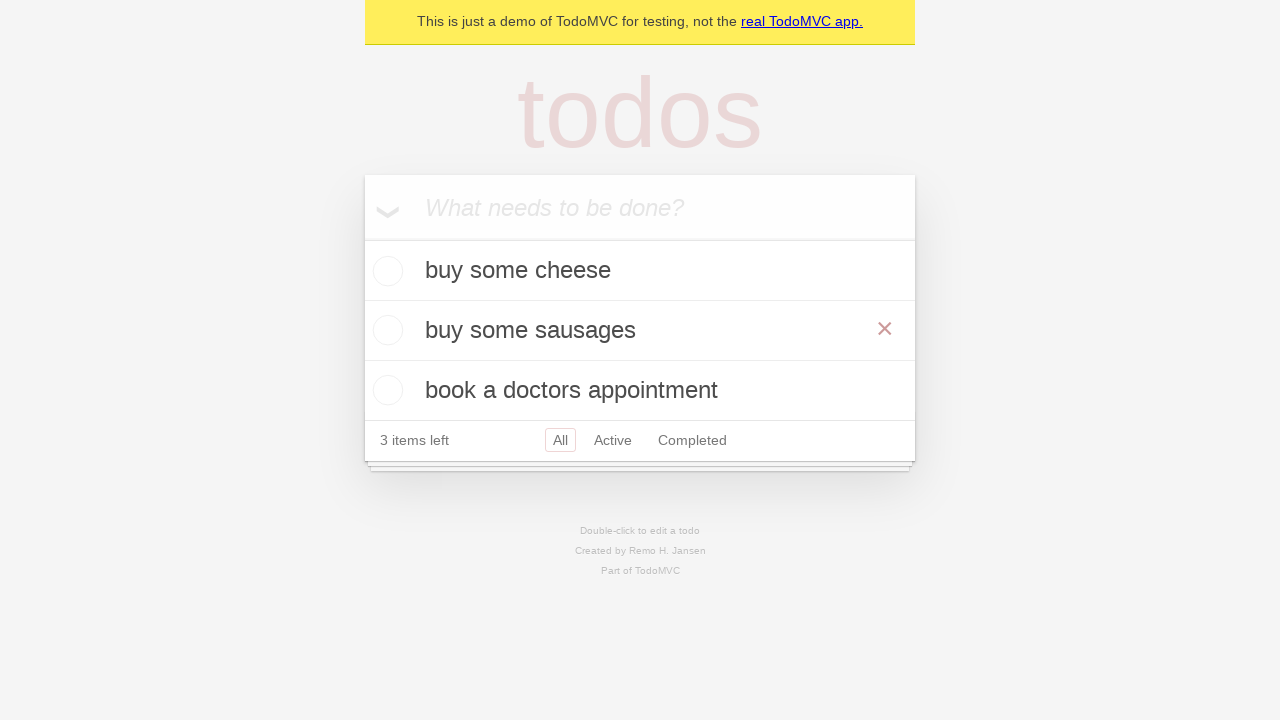